Tests the shop page header text, description, and pagination functionality by verifying initial state and navigating to the last page to check pagination controls.

Starting URL: https://dawidmikula.github.io/petStore/shop.html

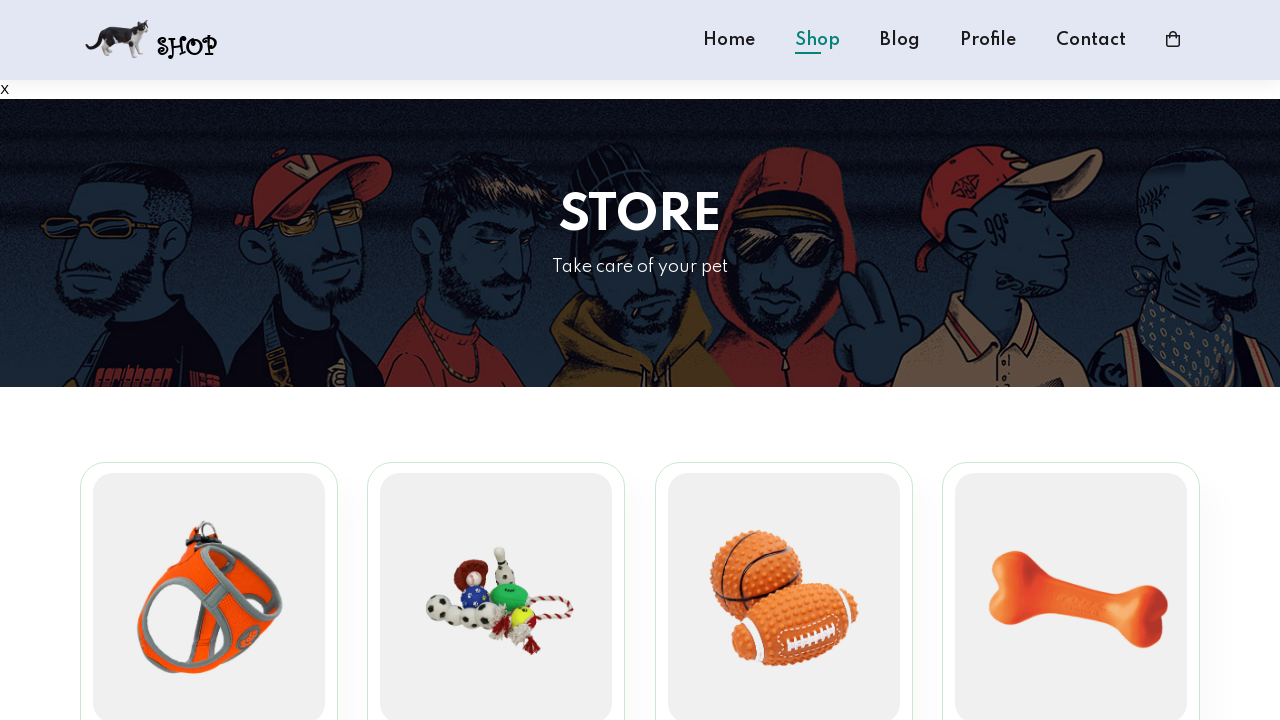

Verified shop header text is 'STORE'
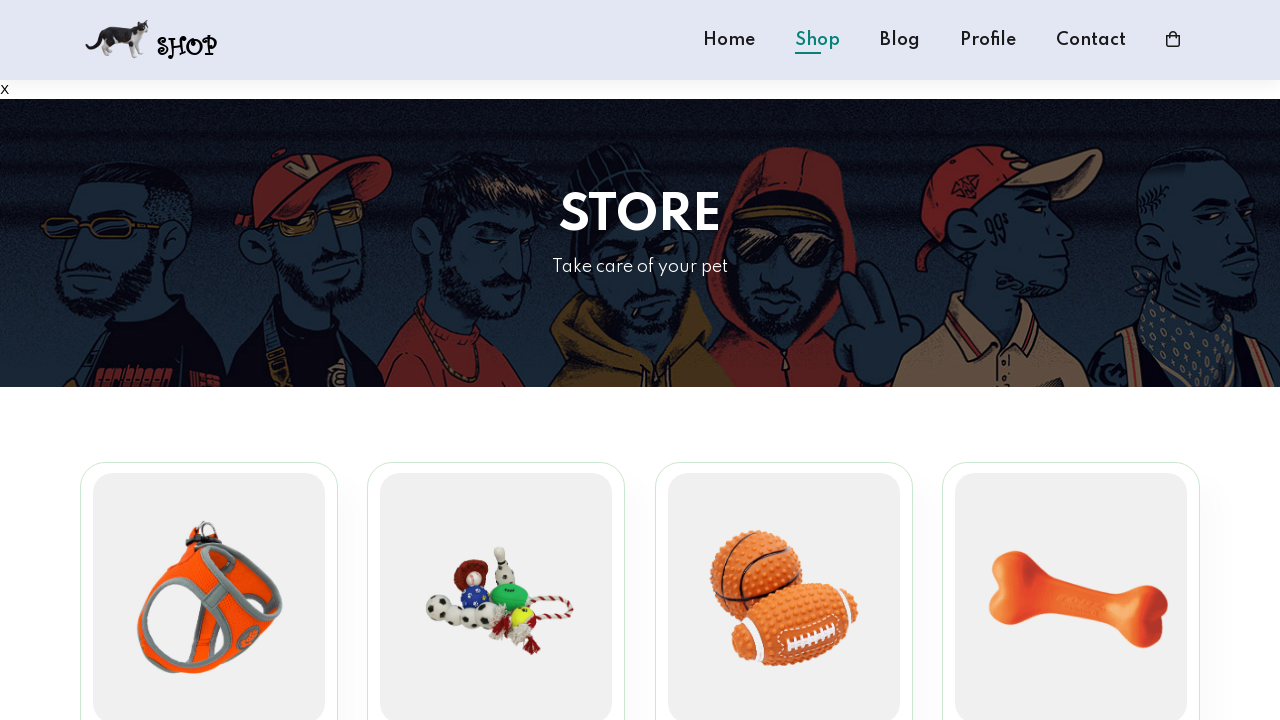

Verified shop description contains 'Take care of your pet'
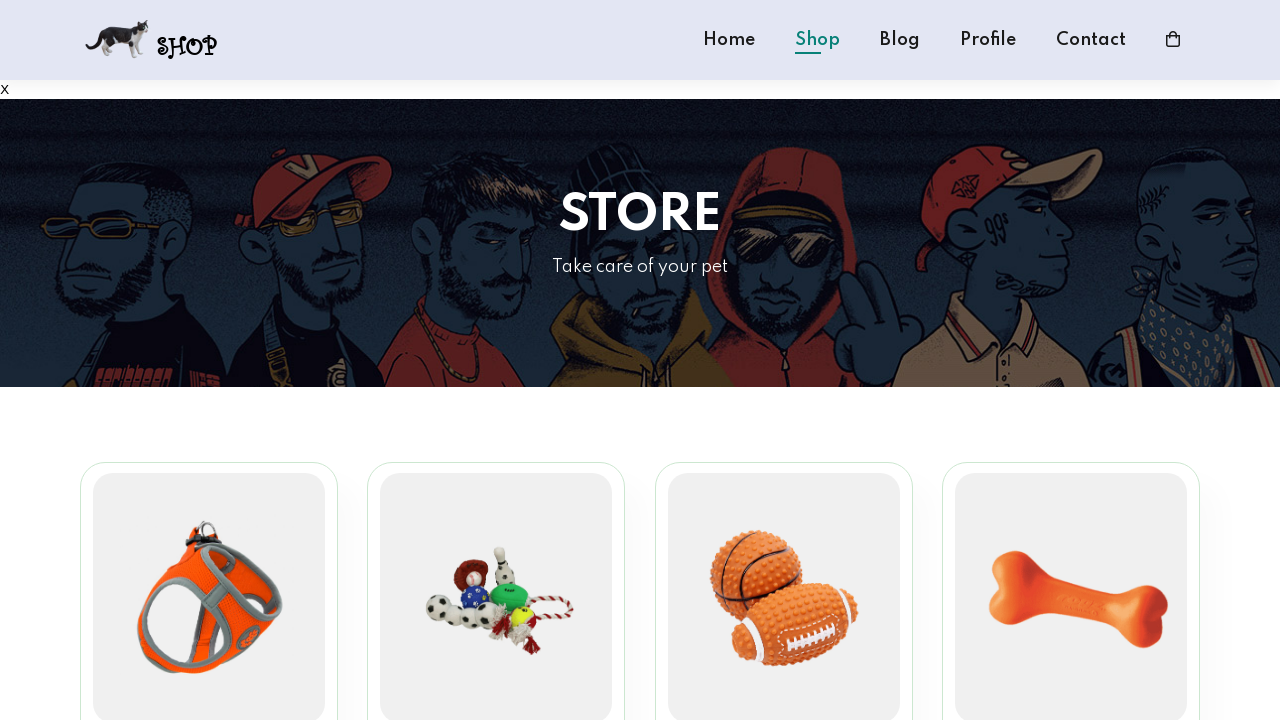

Verified prev button is disabled initially
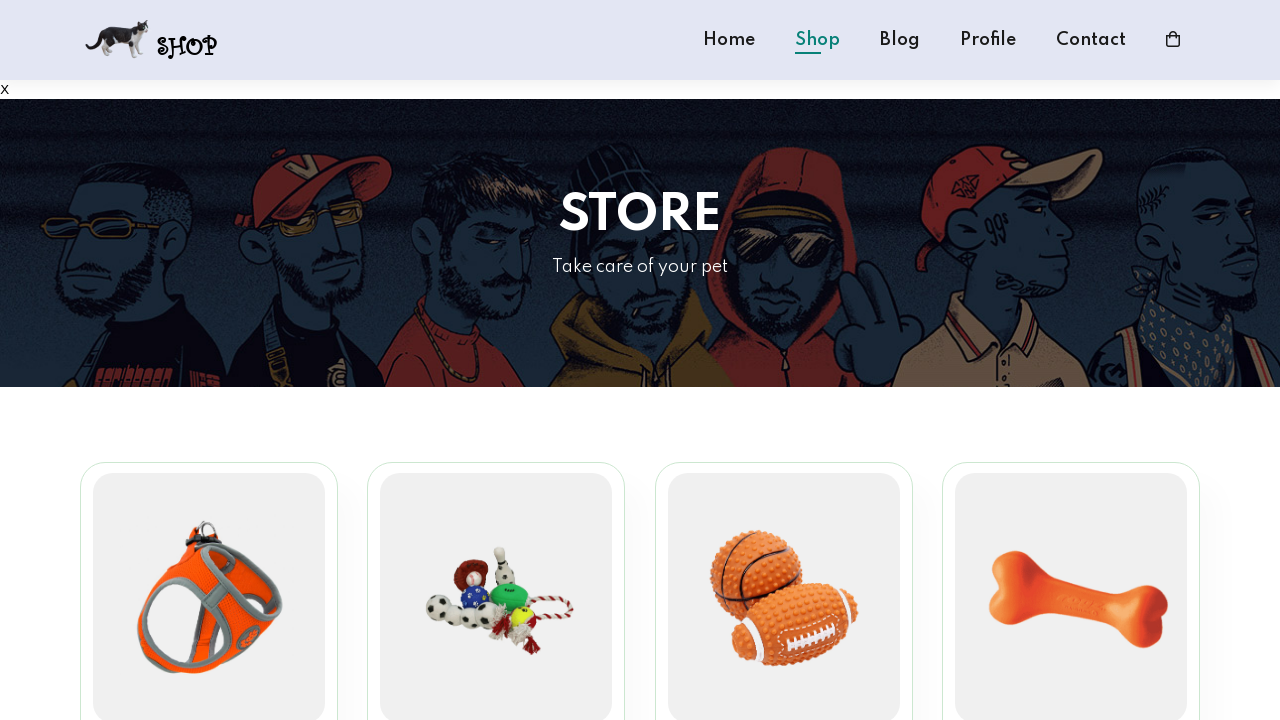

Verified next button is enabled initially
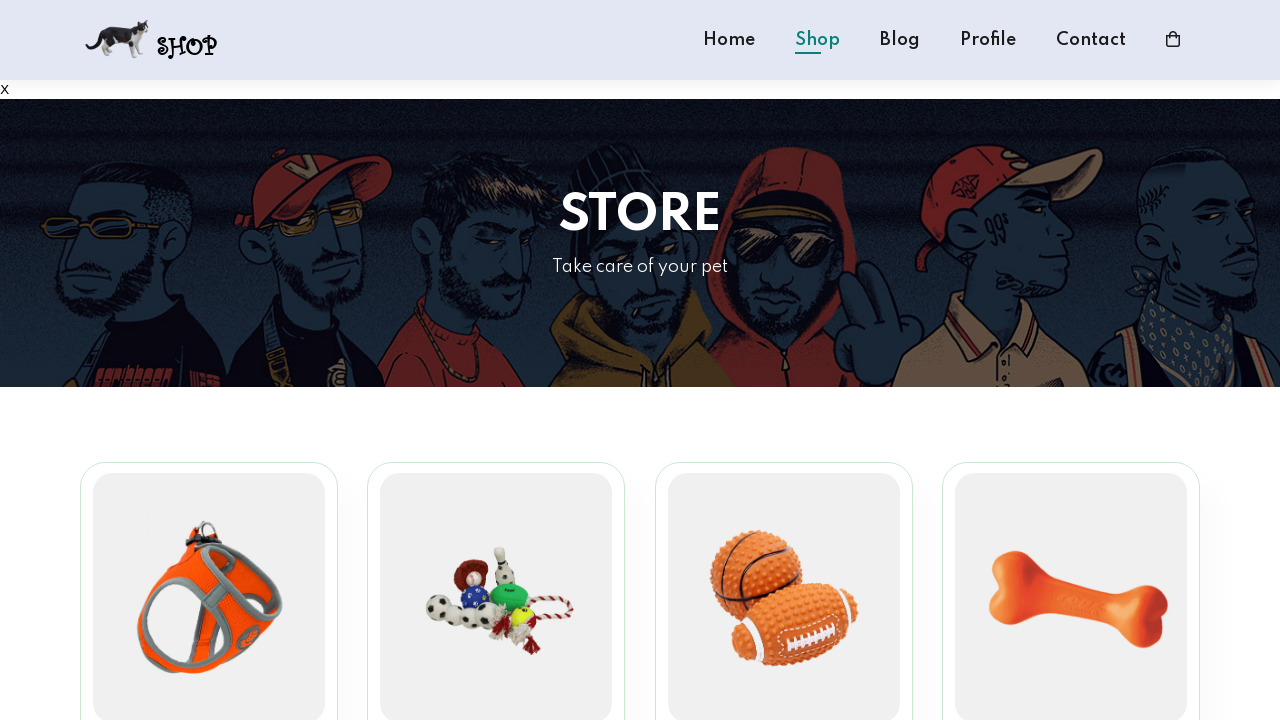

Clicked on second-to-last pagination element (position 2 of 4 links) at (662, 360) on #pagination a >> nth=2
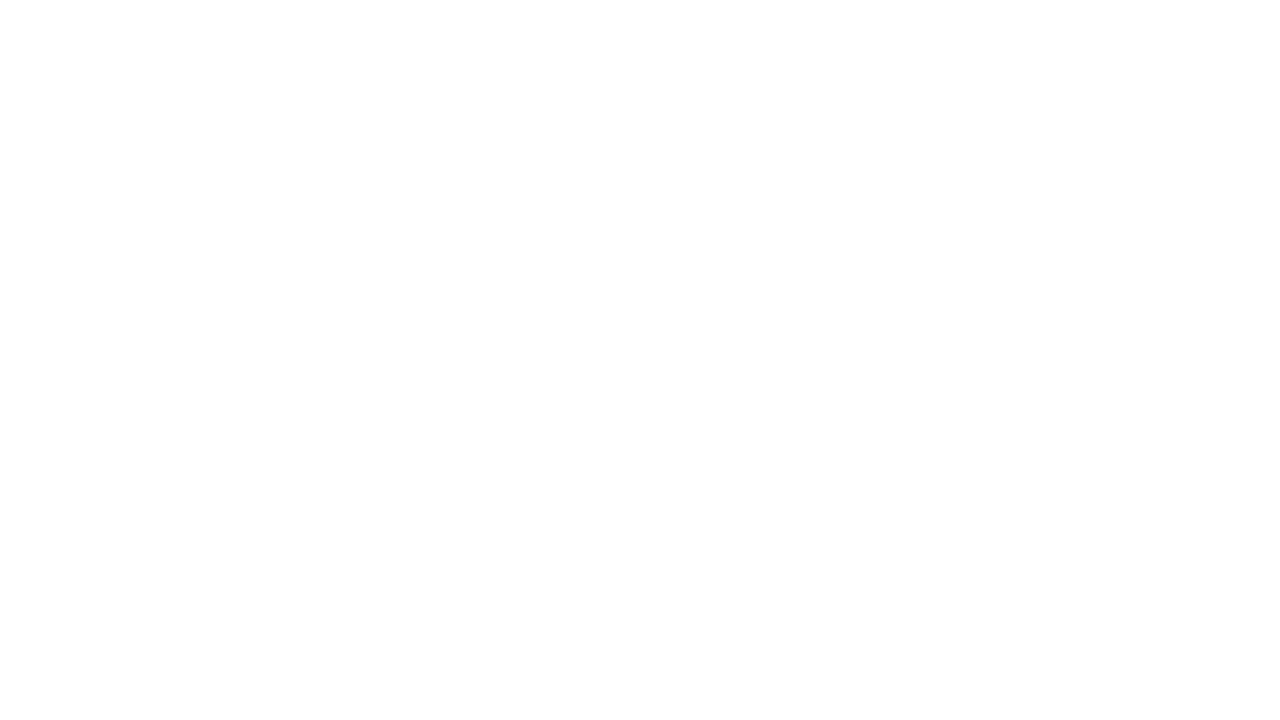

Verified prev button is now enabled on last page
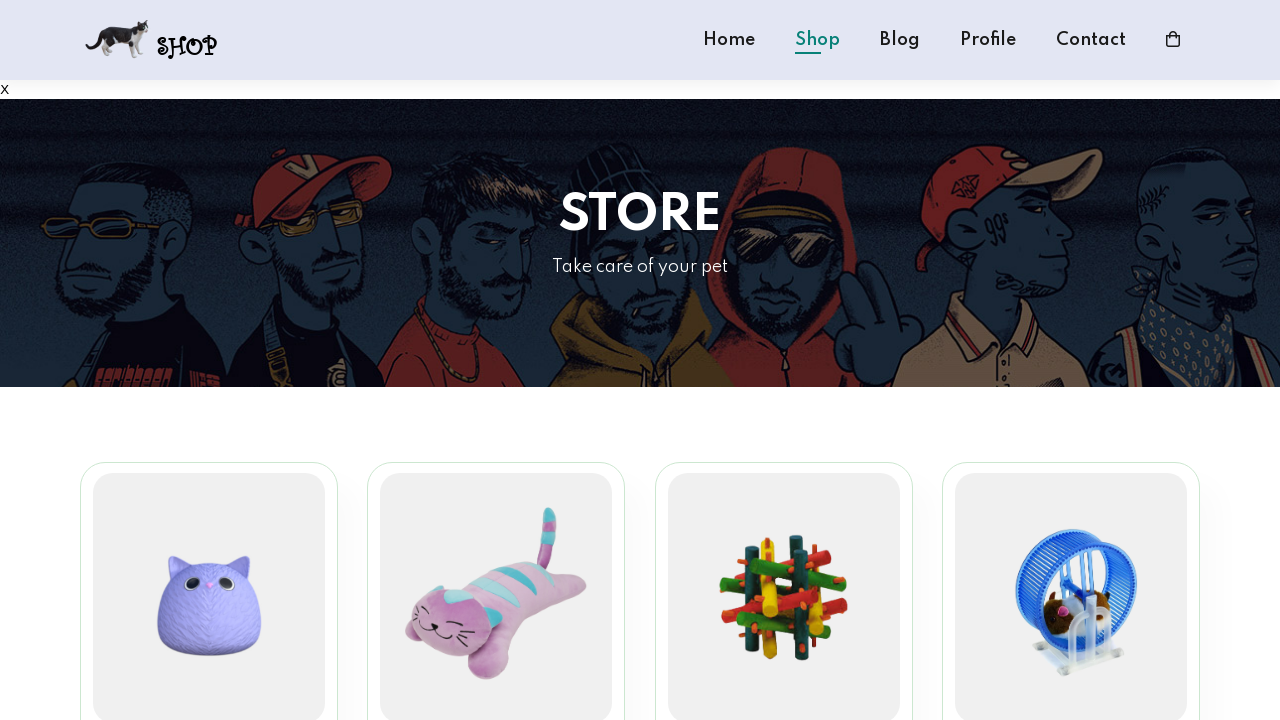

Verified next button is now disabled on last page
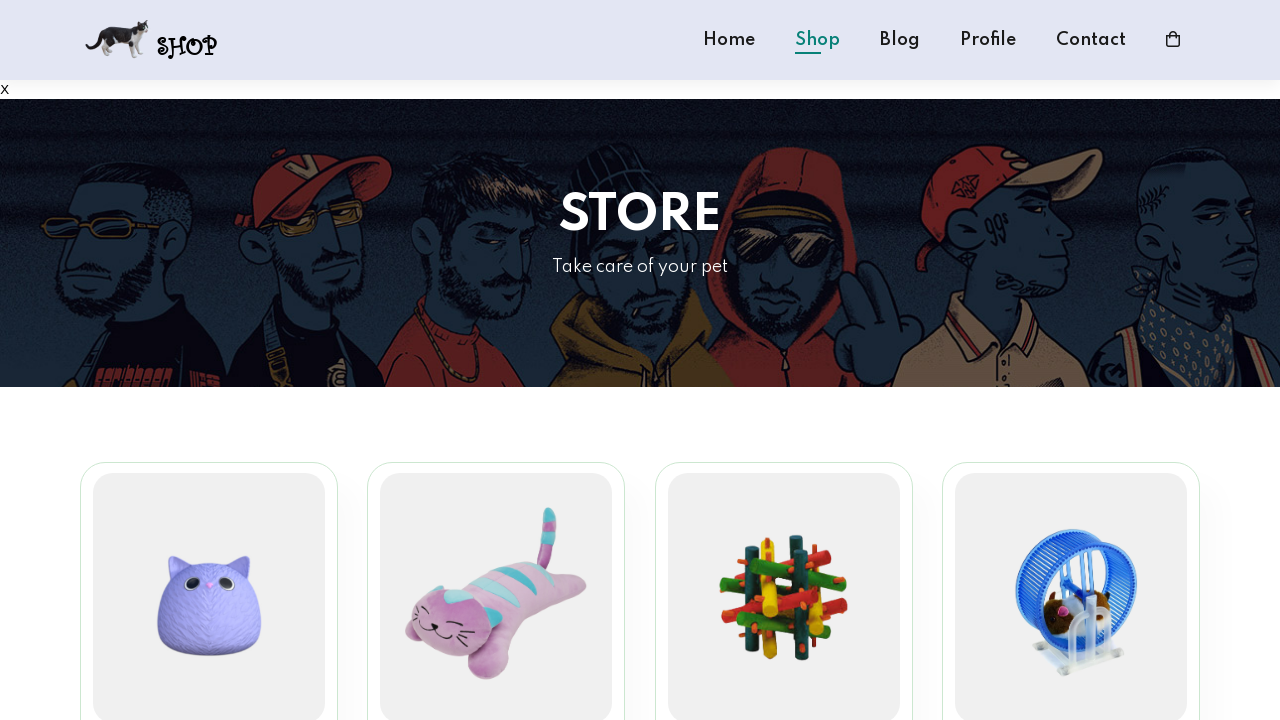

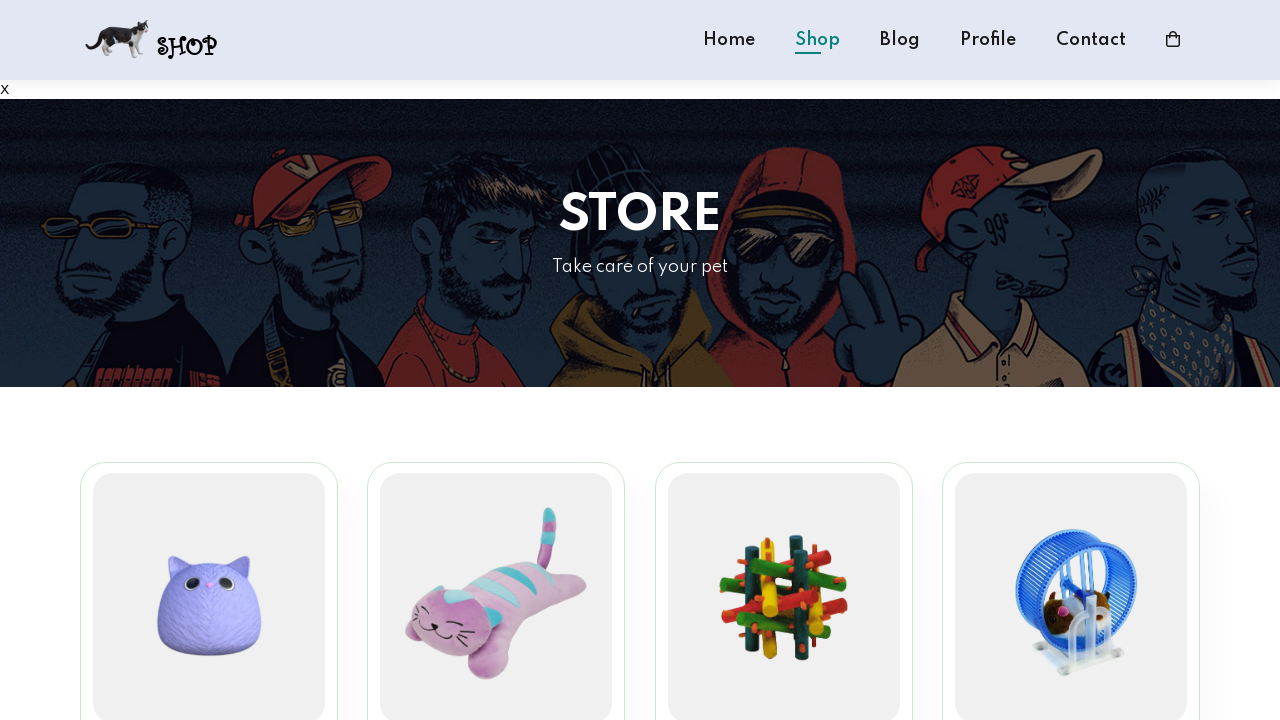